Tests language switching functionality on a login page by clicking Czech, English, and Slovak language links, then verifying that all UI elements (placeholders, labels, button text, page title) update to the correct language, including after page refresh.

Starting URL: https://demo.biometric.sk/

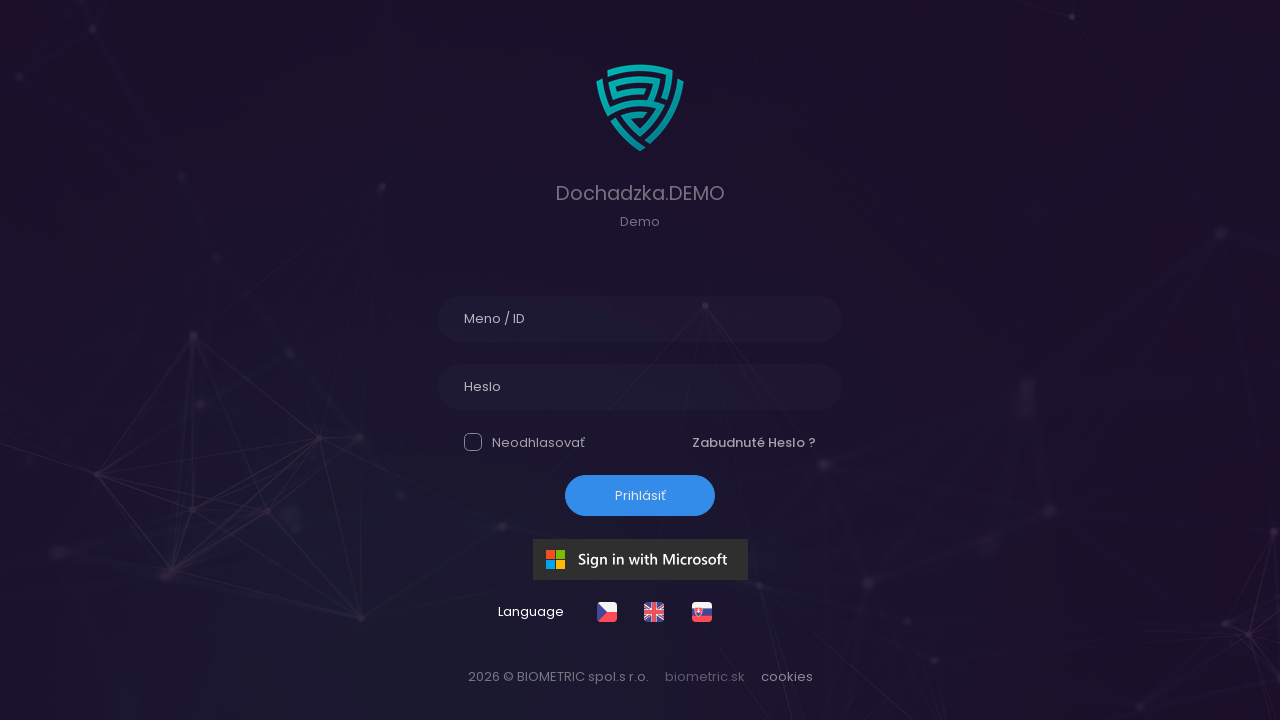

Clicked Czech language link at (608, 612) on a[href='?language=czech']
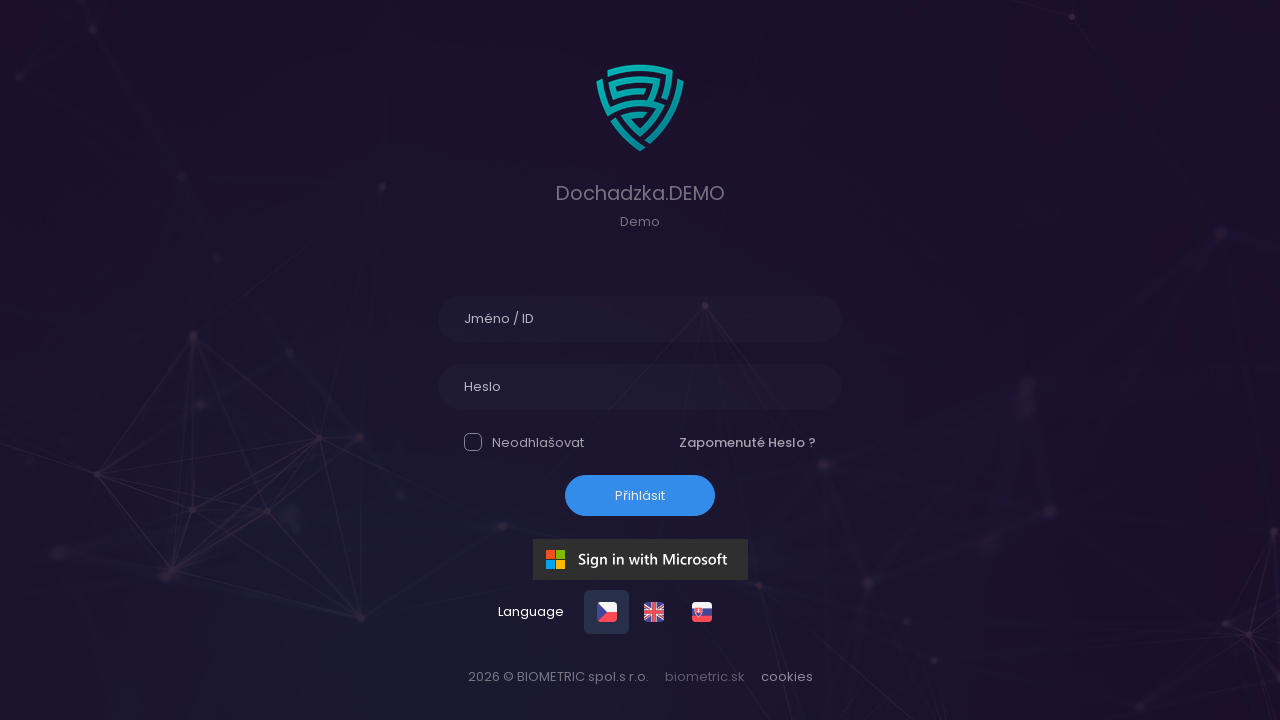

Username field loaded after language switch to Czech
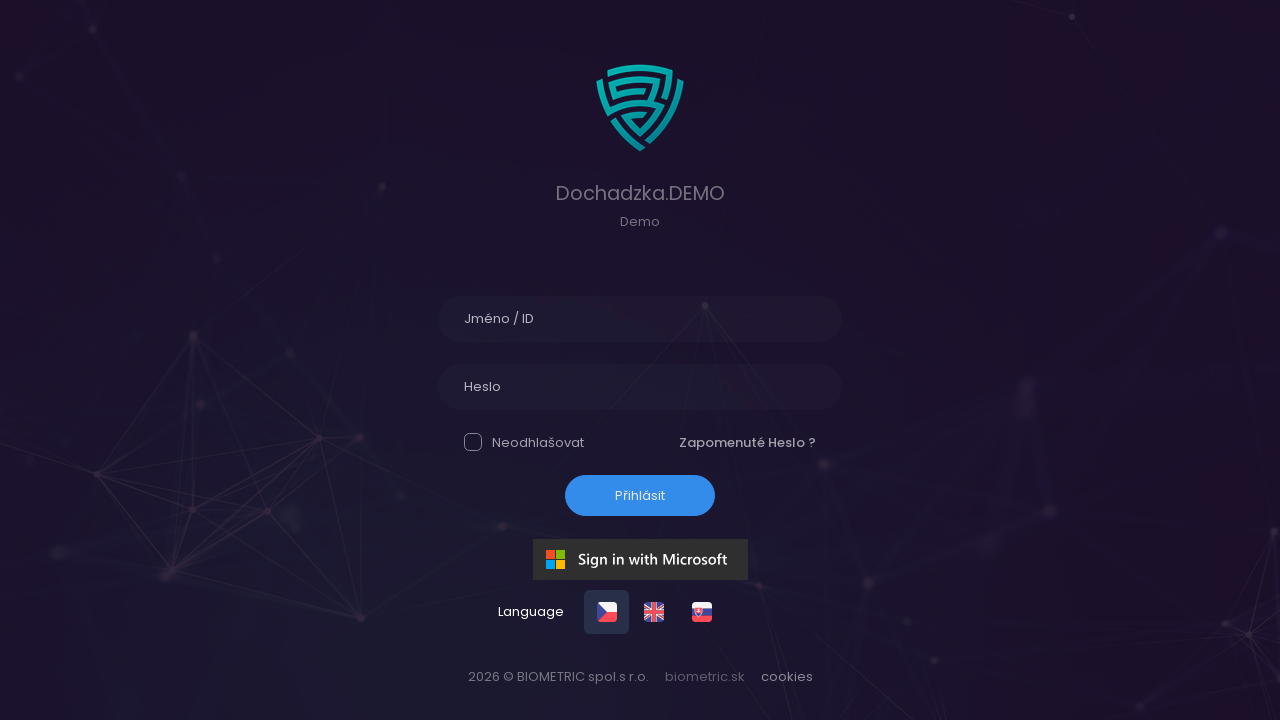

Verified Czech login placeholder text
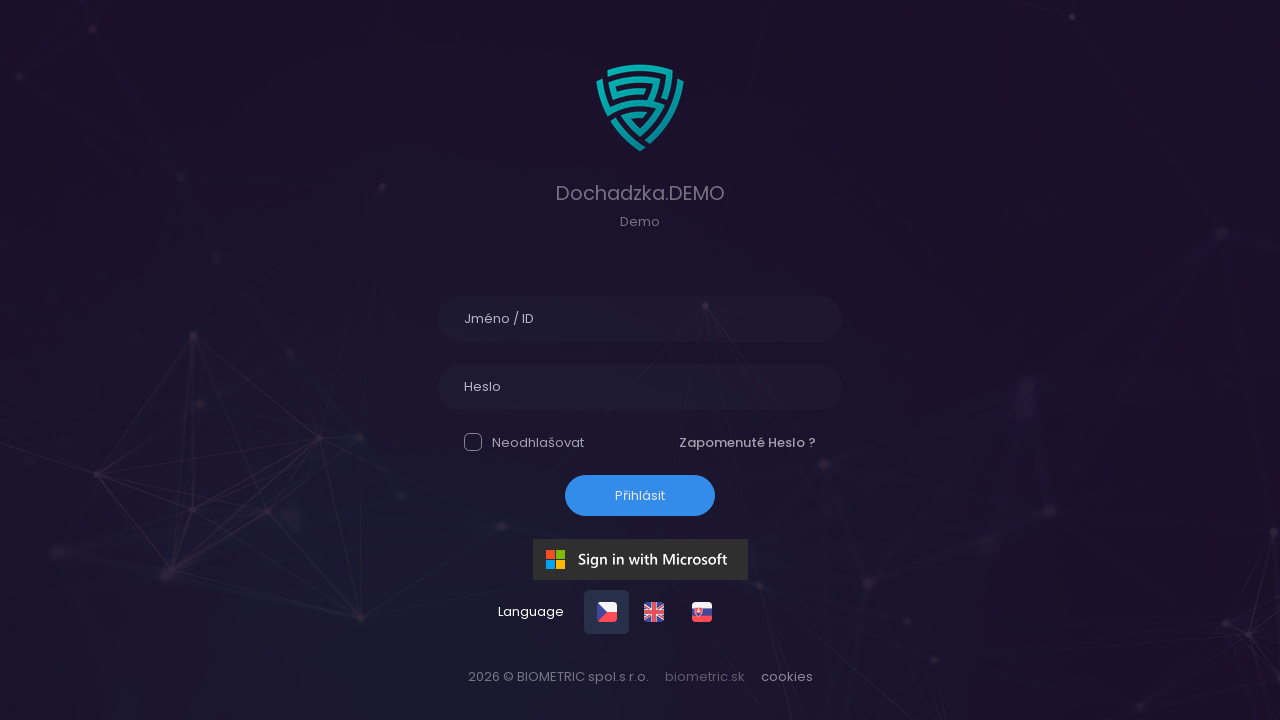

Verified Czech password placeholder text
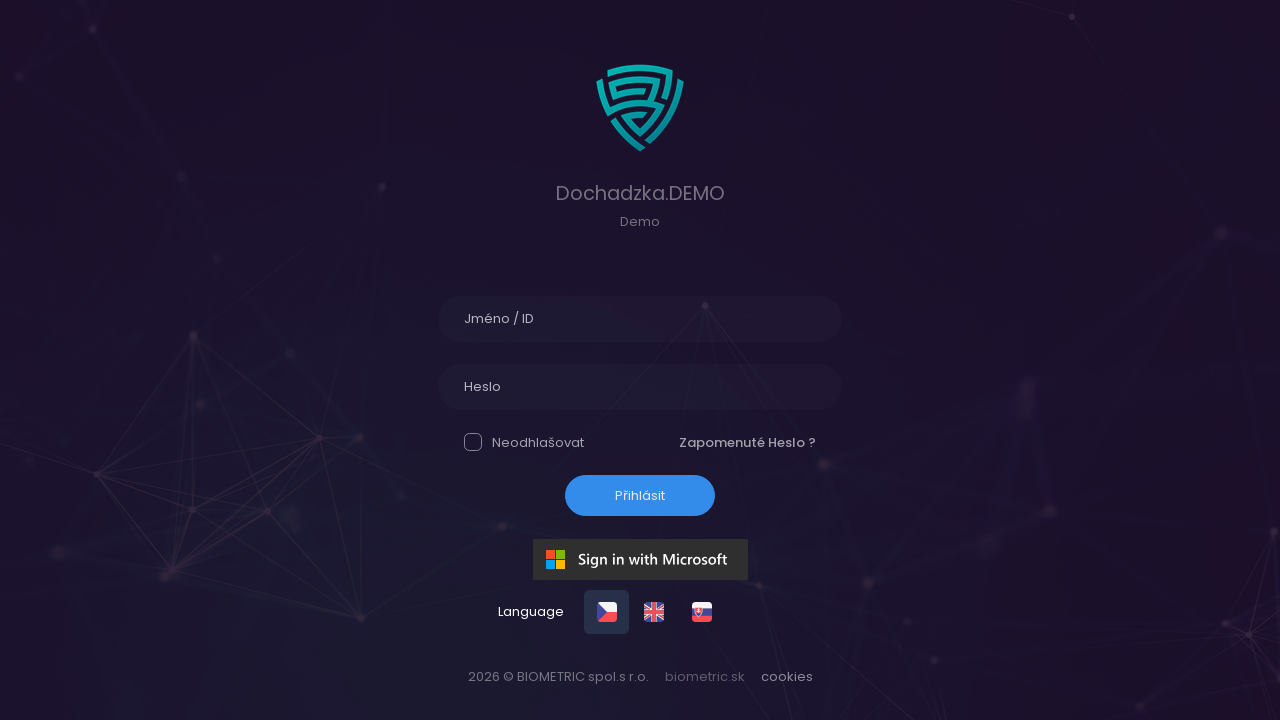

Verified Czech checkbox label text
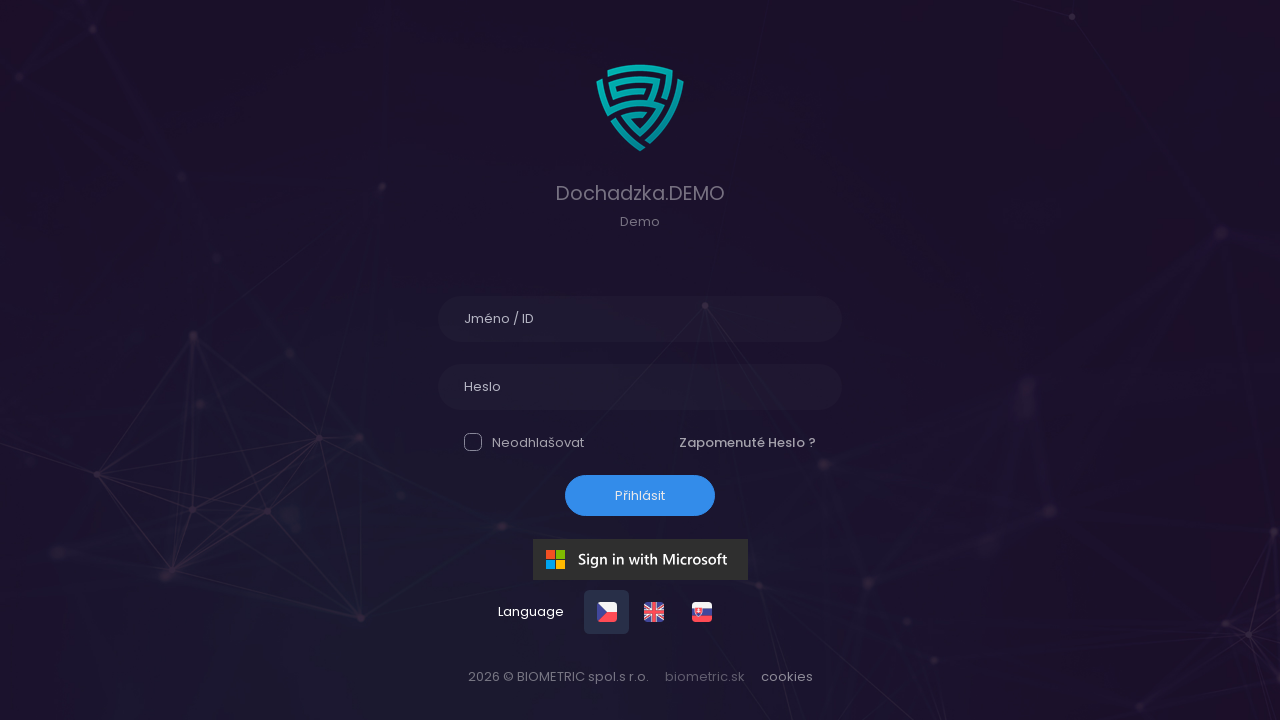

Verified Czech forget password link text
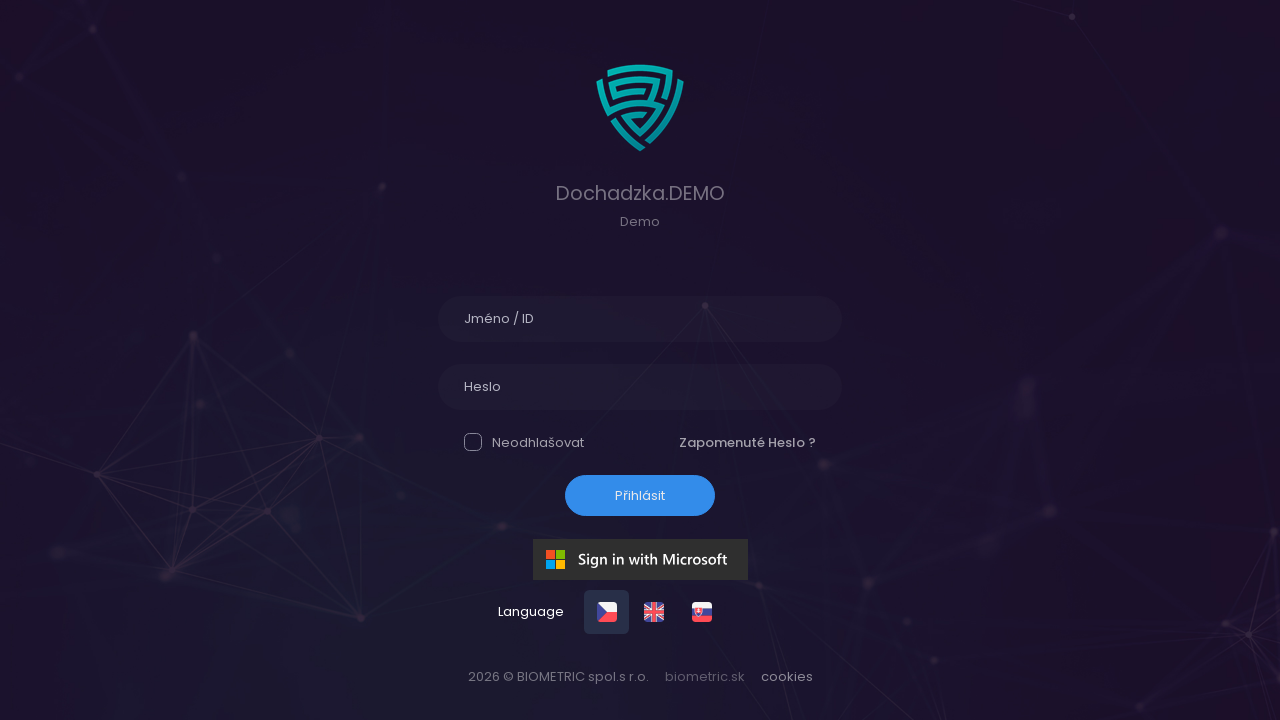

Verified Czech submit button text
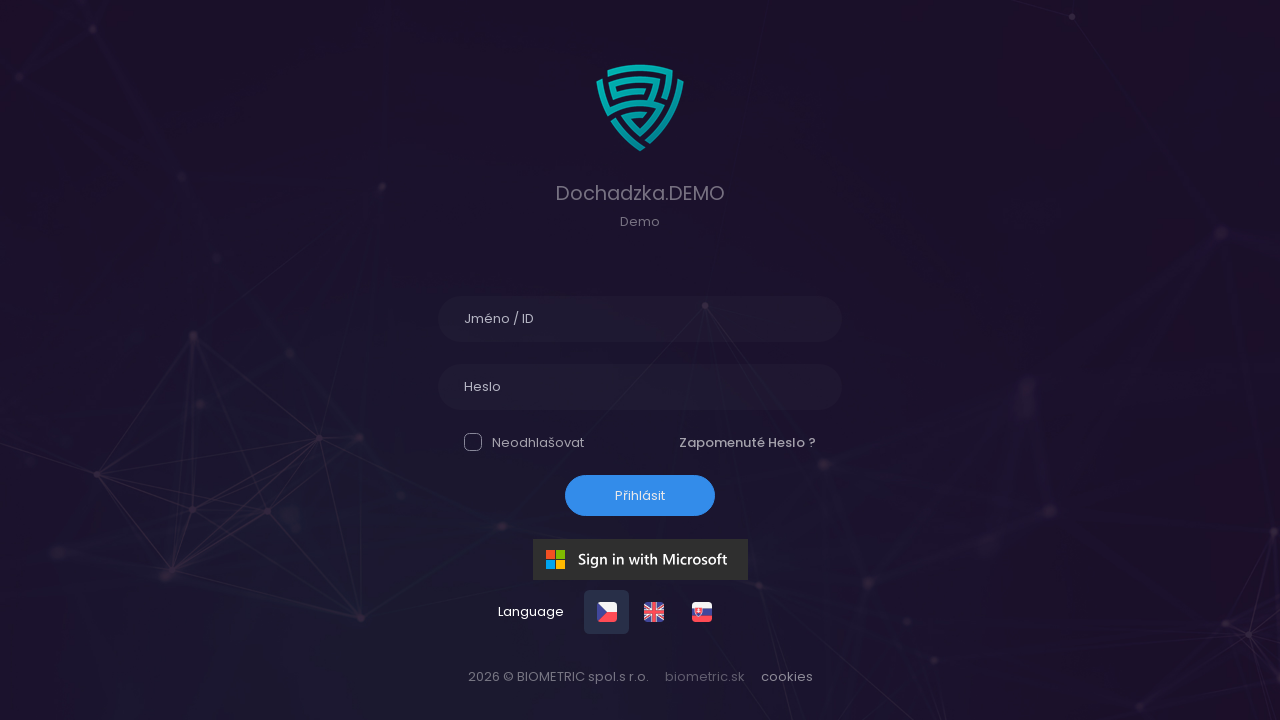

Verified Czech page title
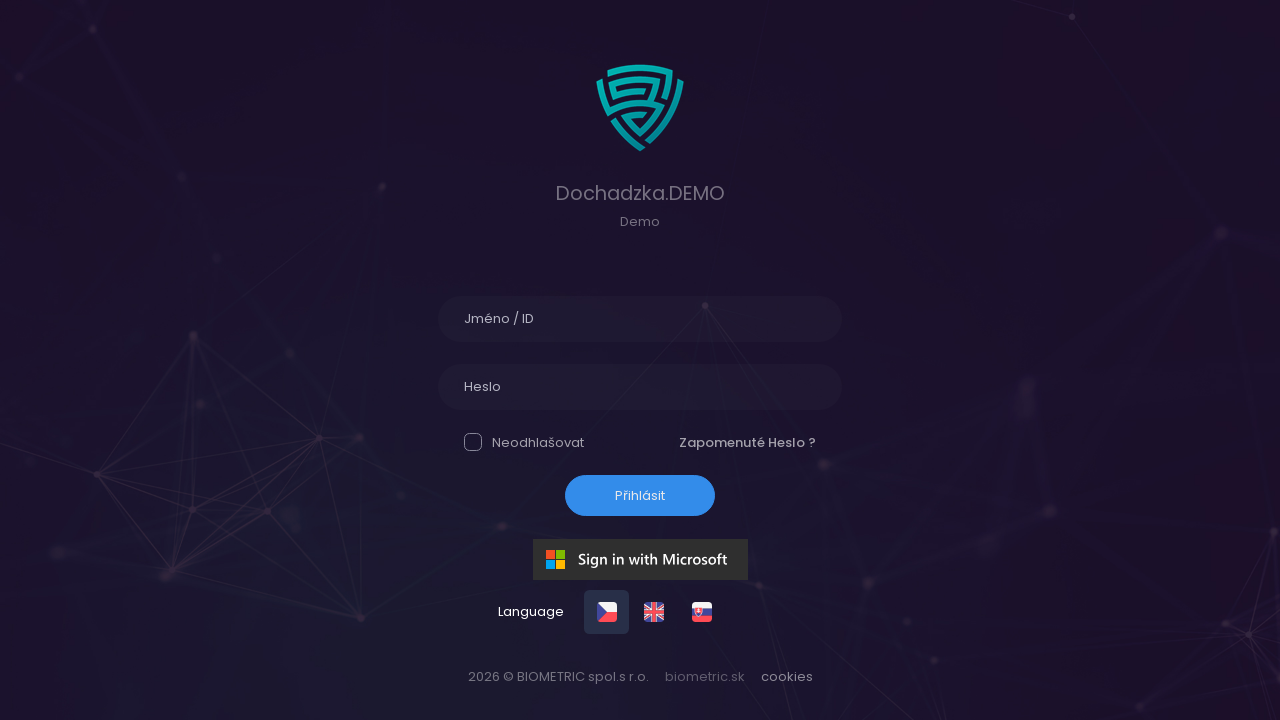

Reloaded page to verify Czech language persistence
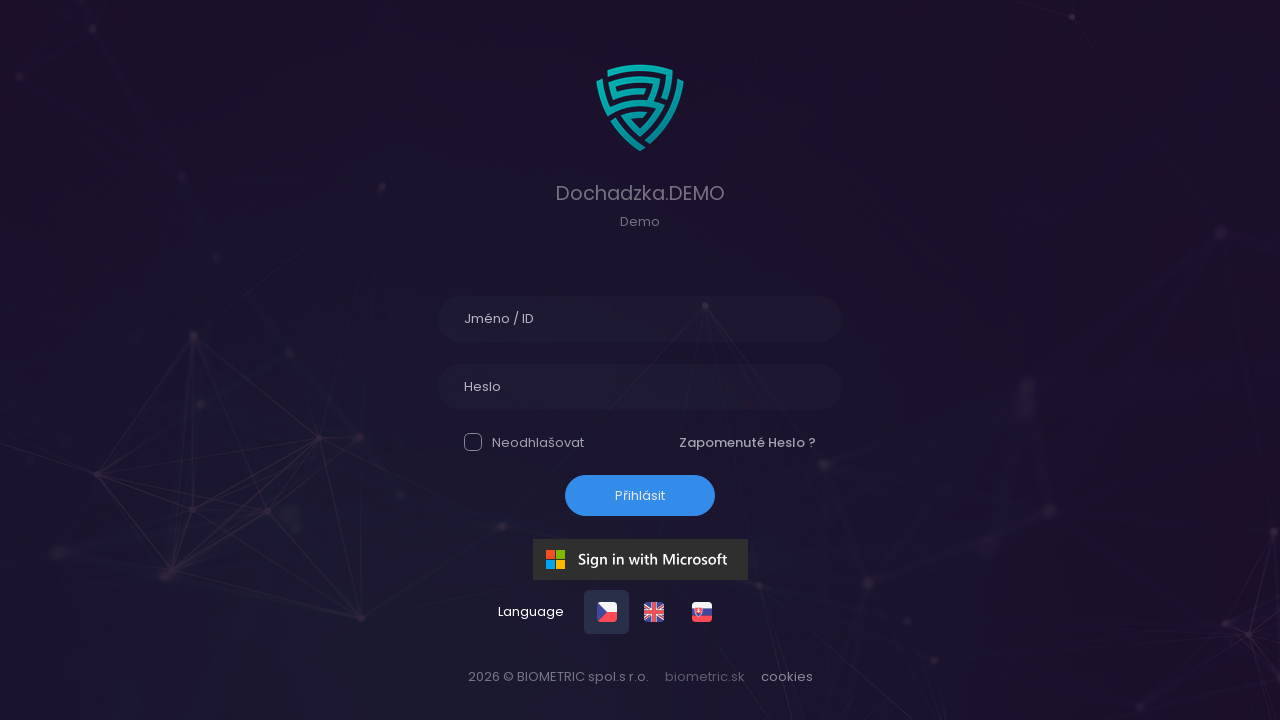

Username field loaded after page refresh
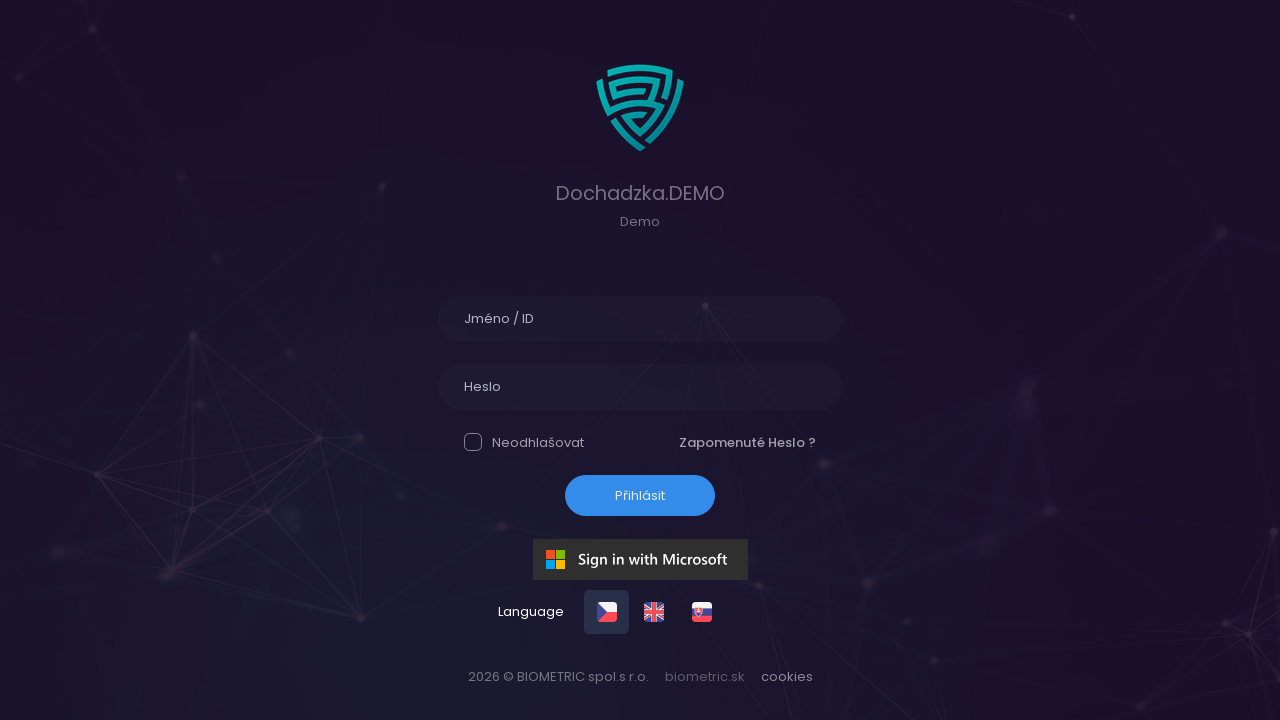

Verified Czech page title persists after refresh
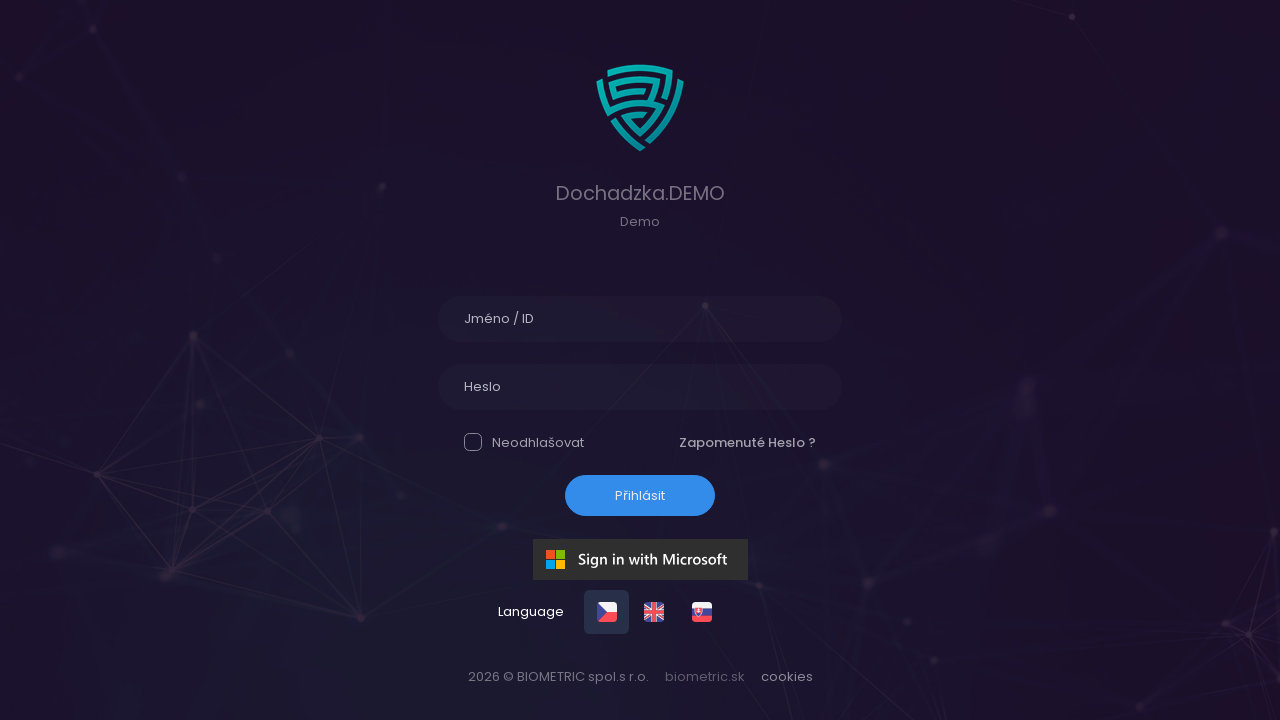

Clicked English language link at (656, 612) on a[href='?language=english']
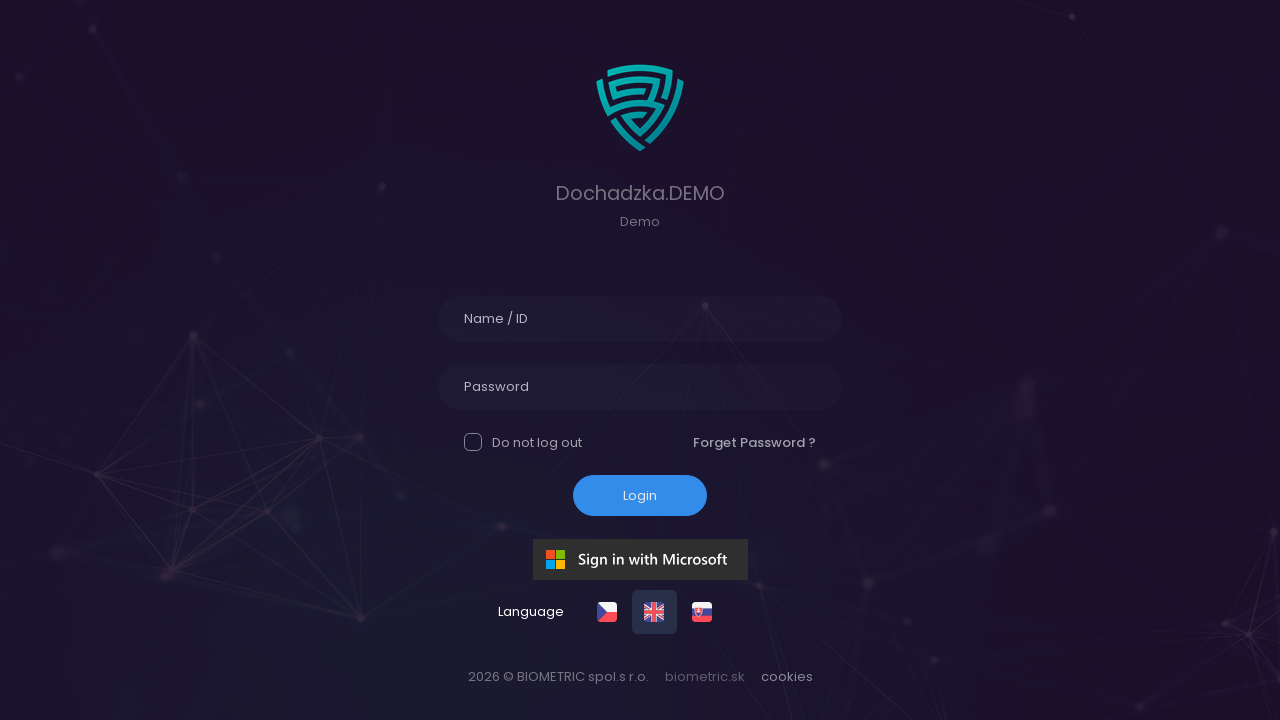

Username field loaded after language switch to English
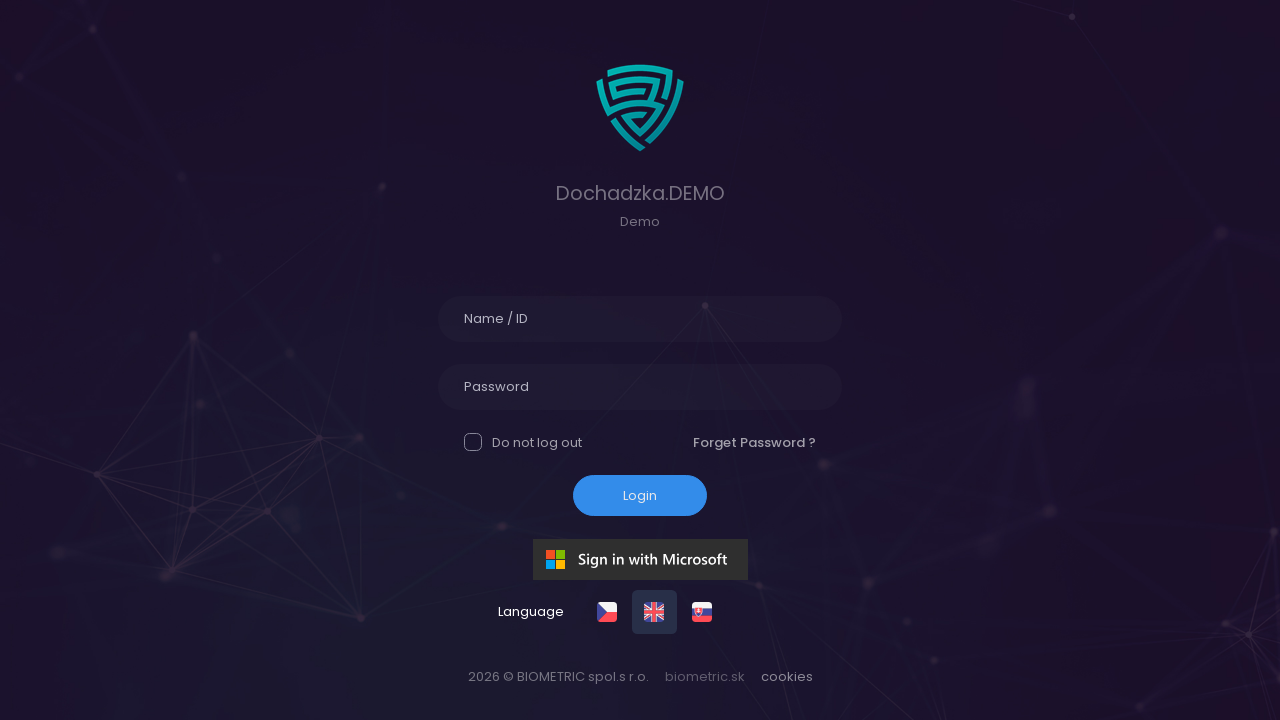

Verified English login placeholder text
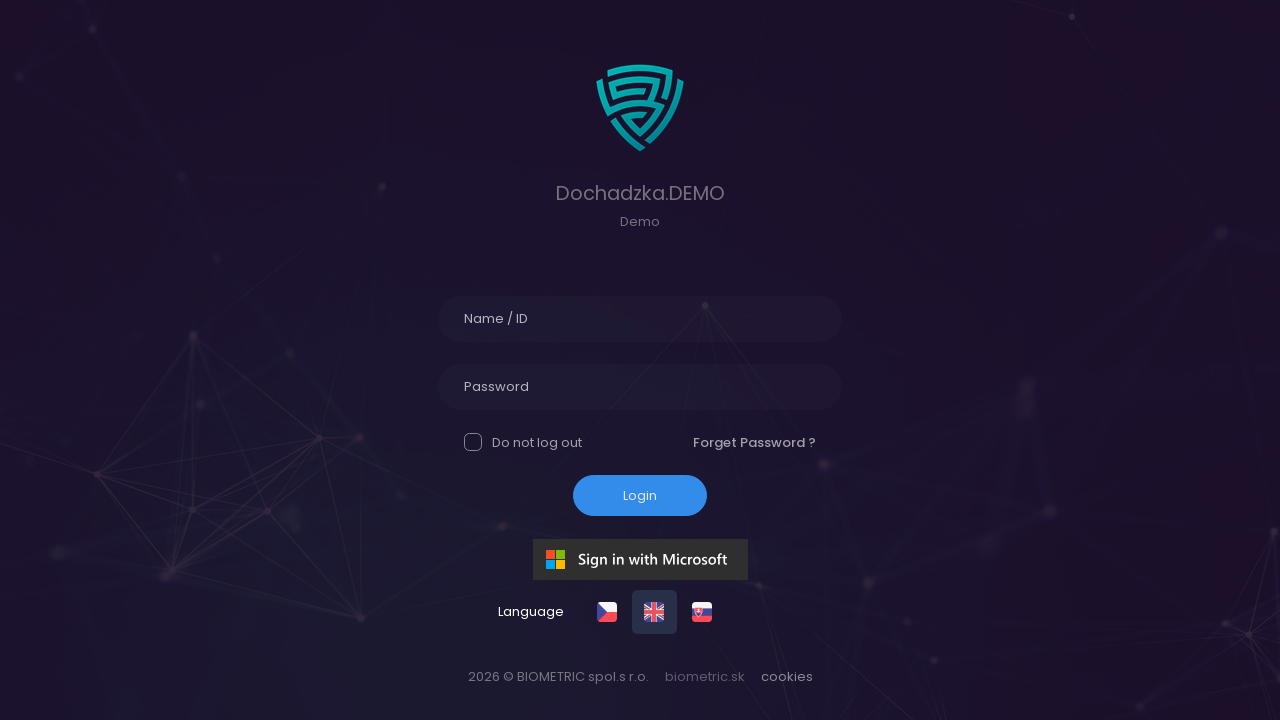

Verified English password placeholder text
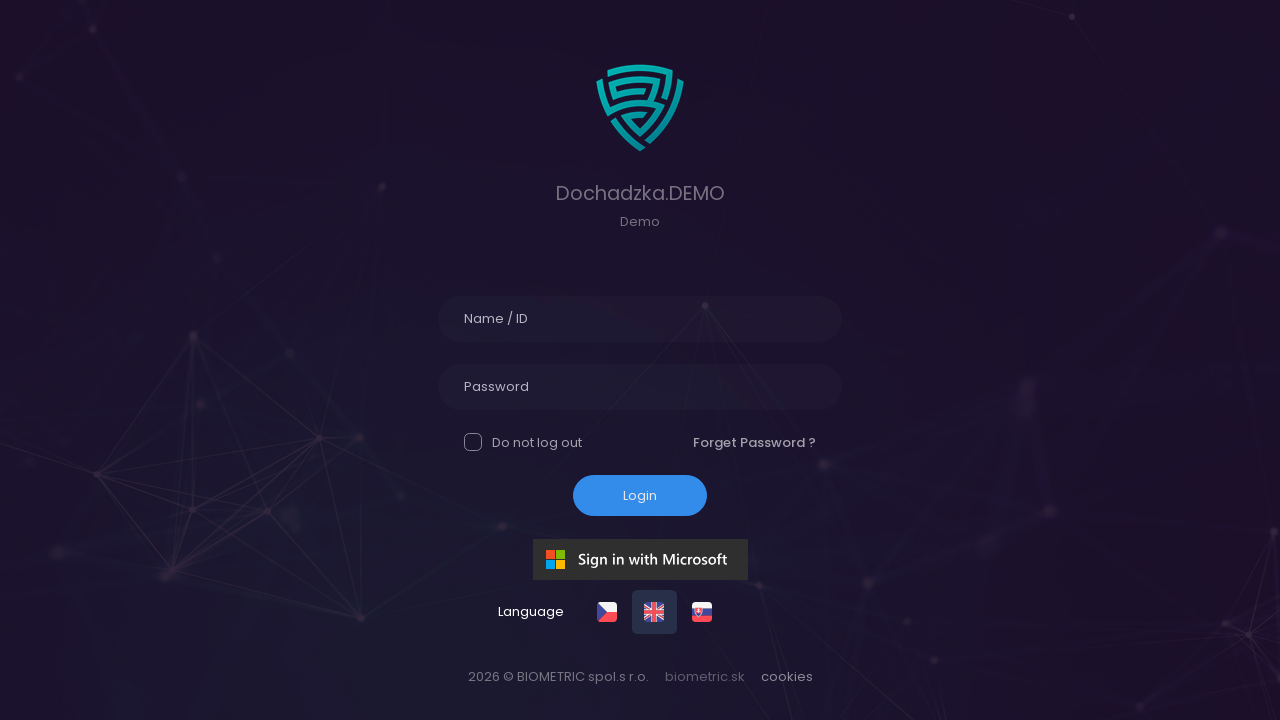

Verified English checkbox label text
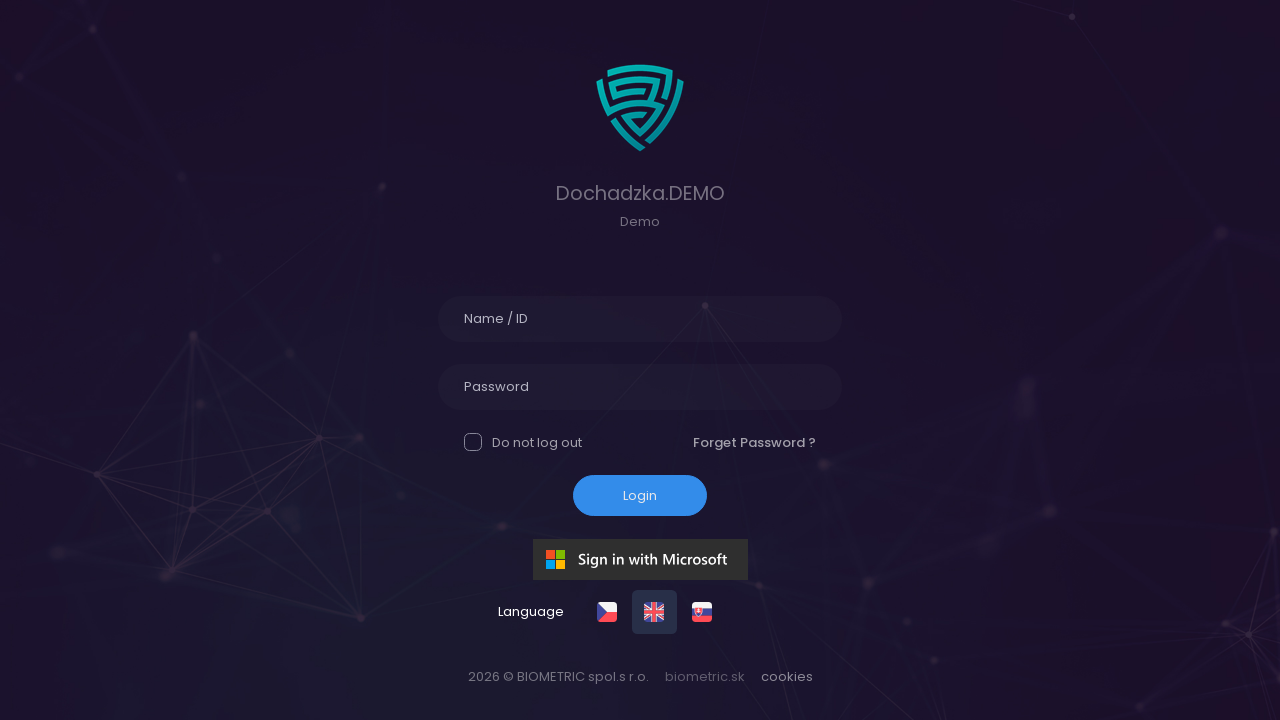

Verified English forget password link text
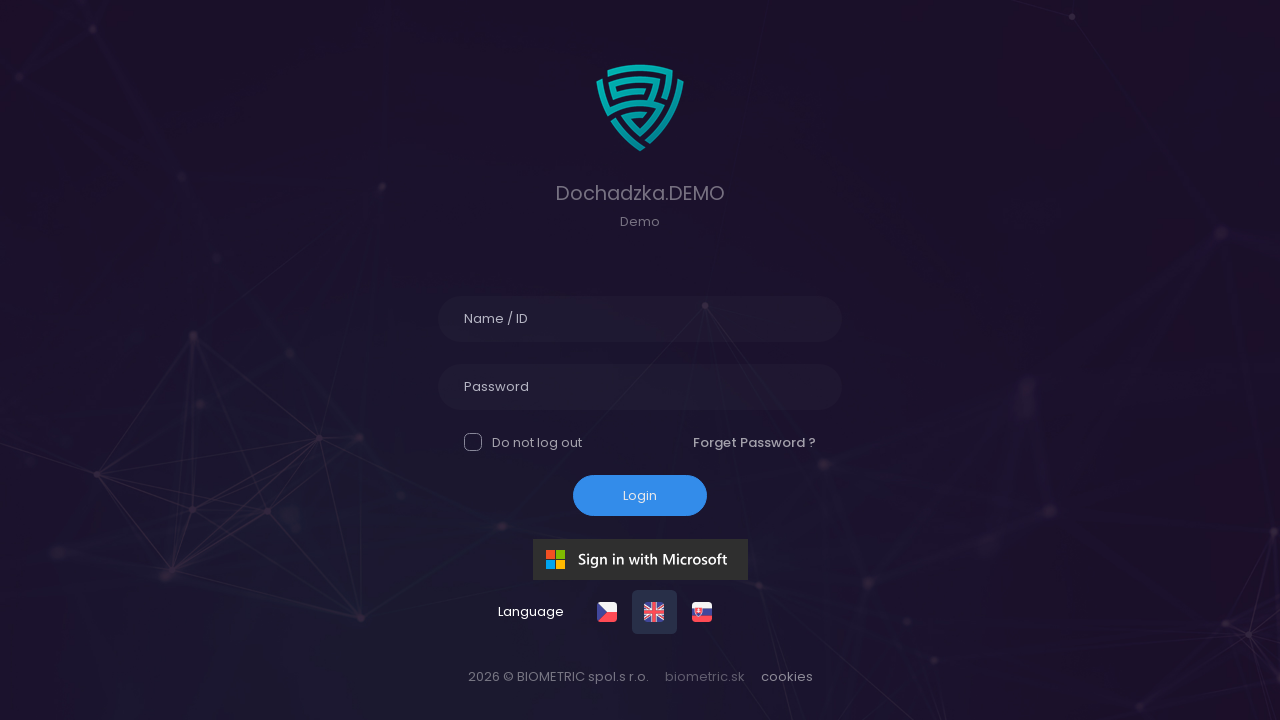

Verified English submit button text
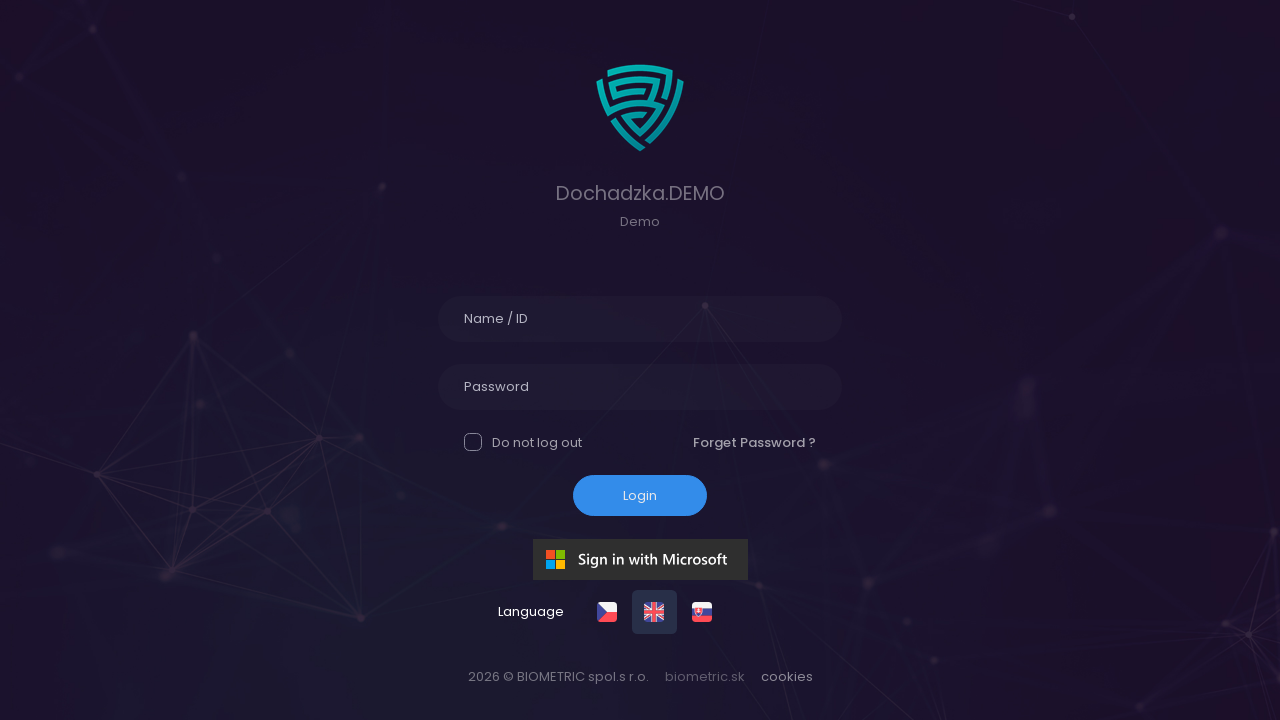

Verified English page title
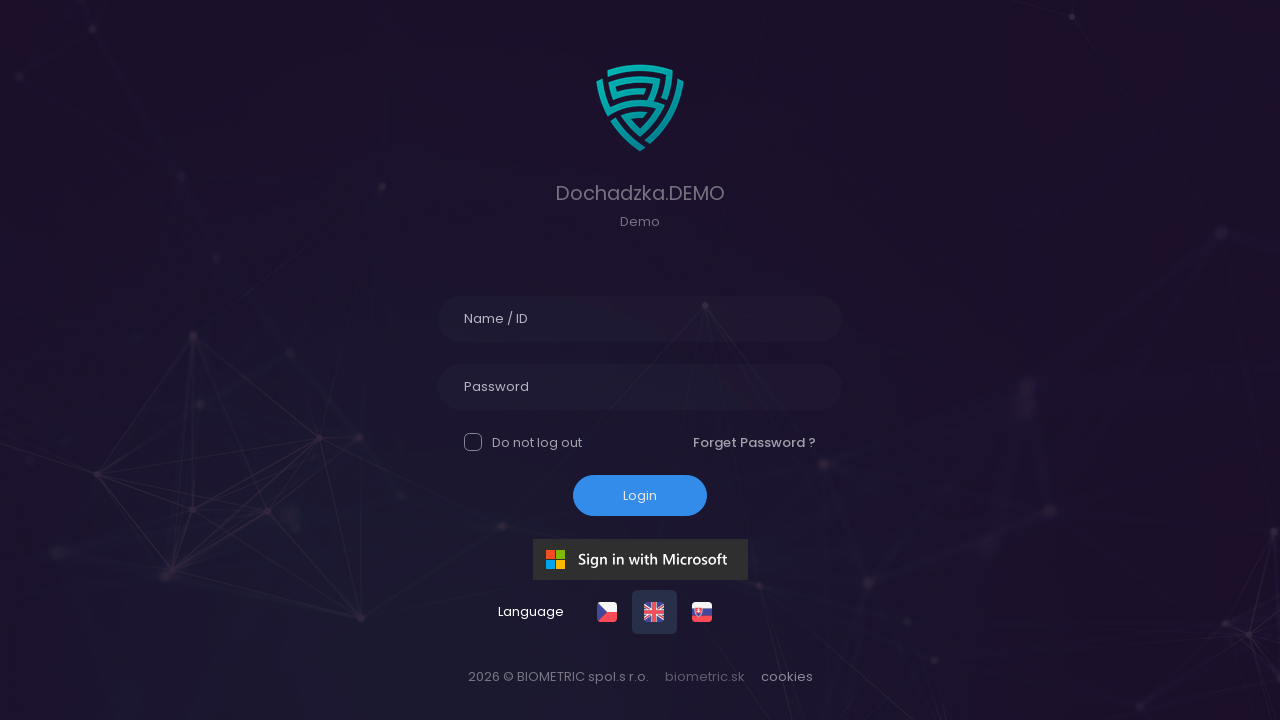

Reloaded page to verify English language persistence
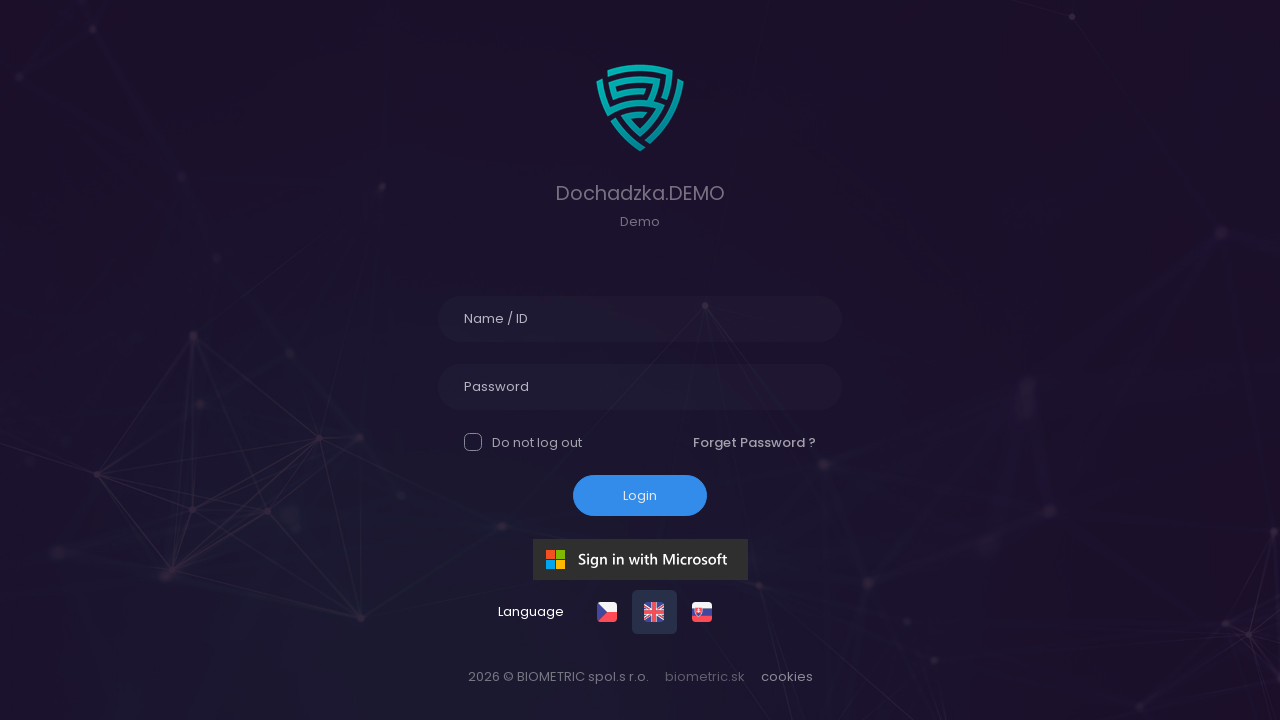

Username field loaded after page refresh
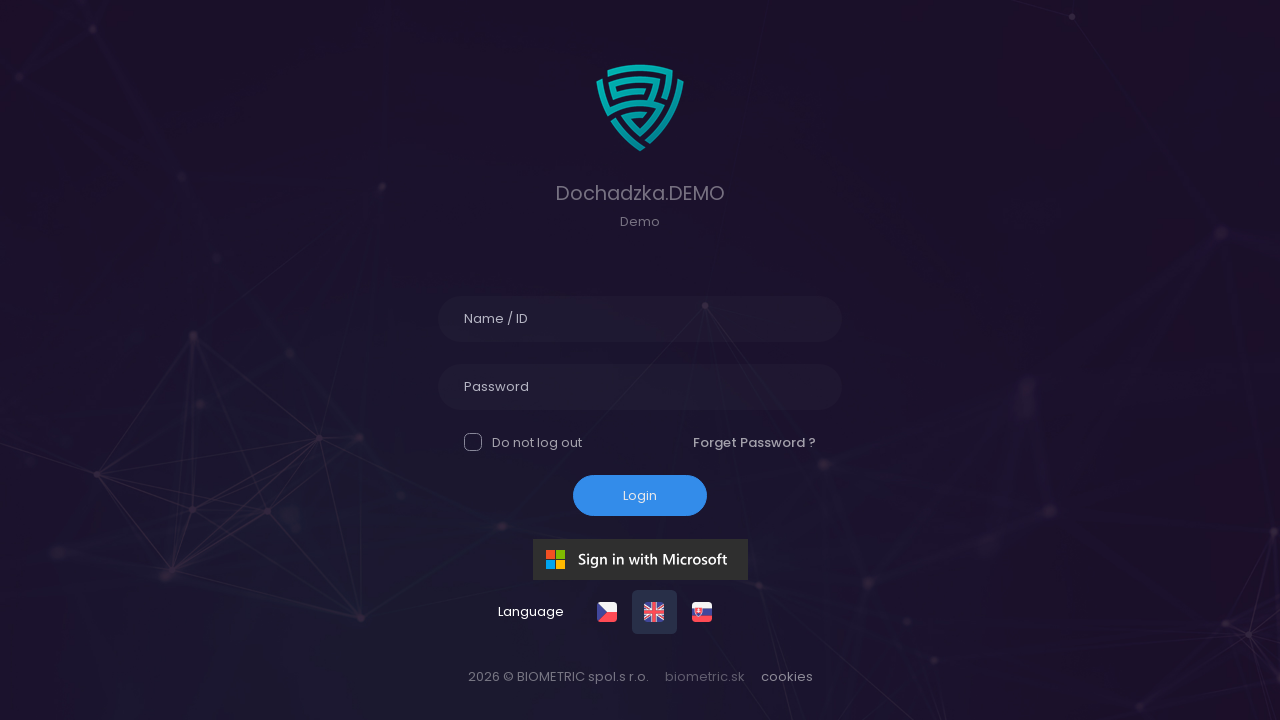

Verified English page title persists after refresh
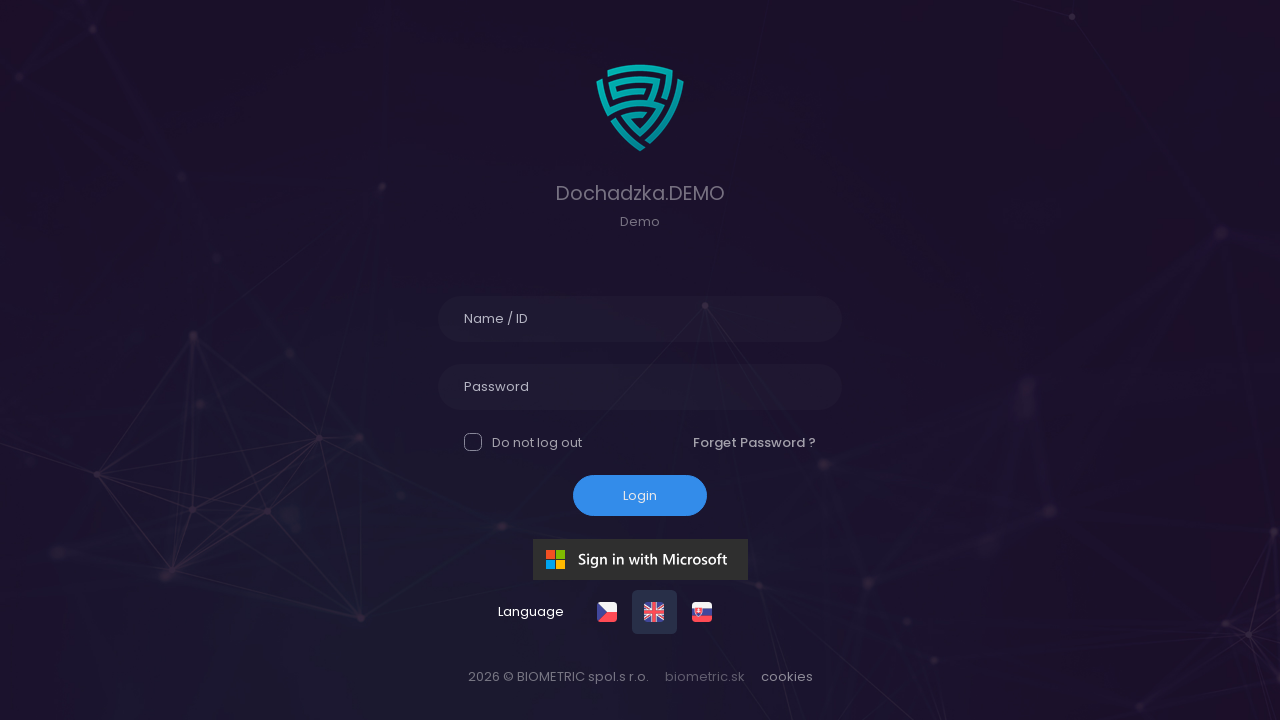

Clicked Slovak language link at (704, 612) on a[href='?language=slovak']
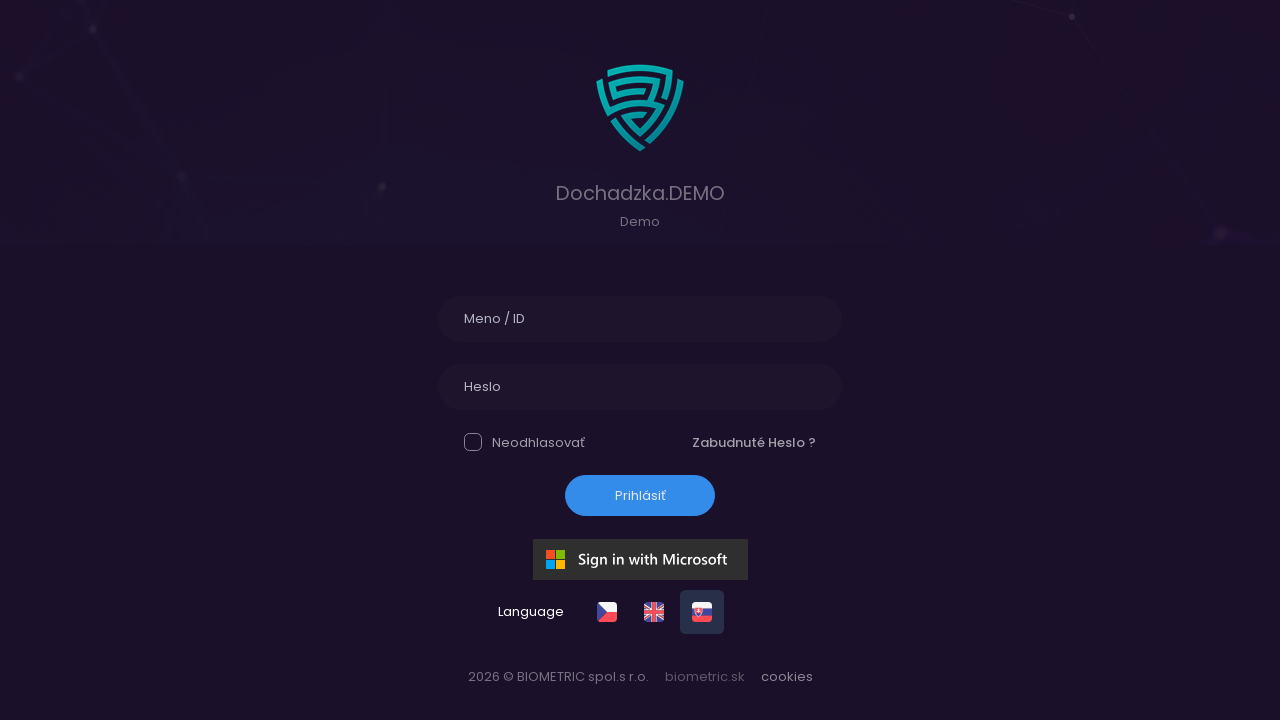

Username field loaded after language switch to Slovak
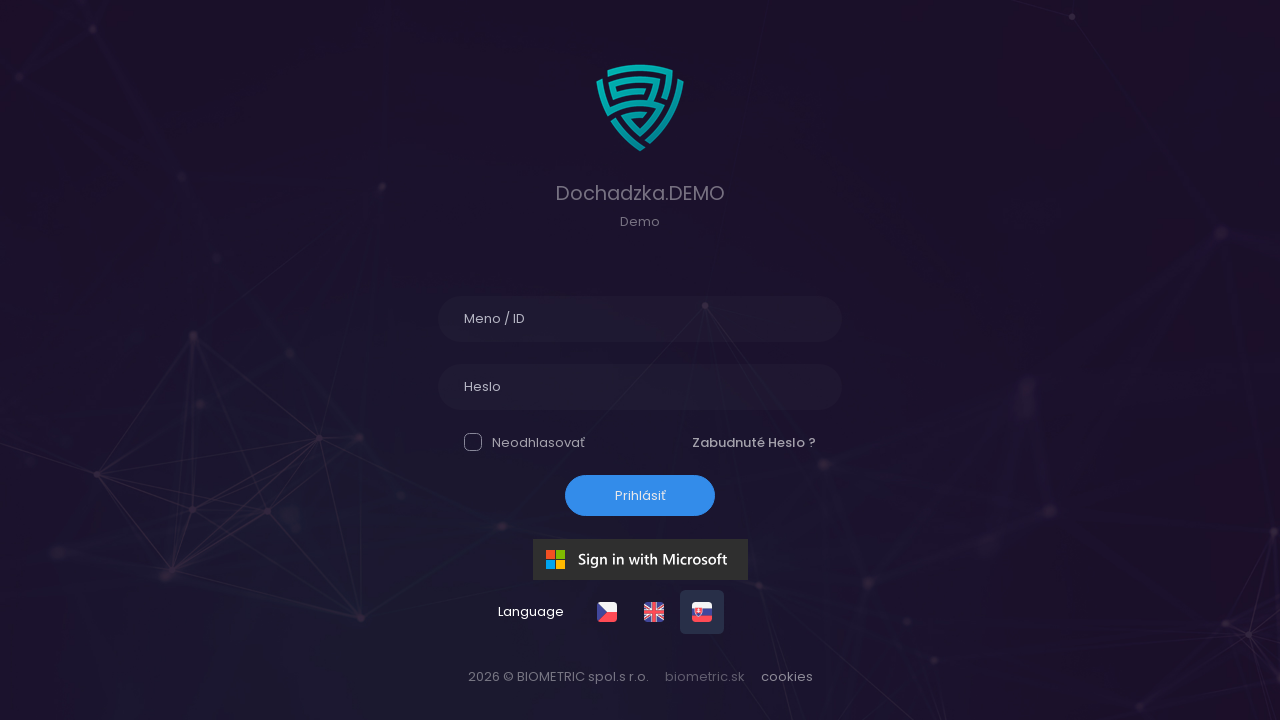

Verified Slovak login placeholder text
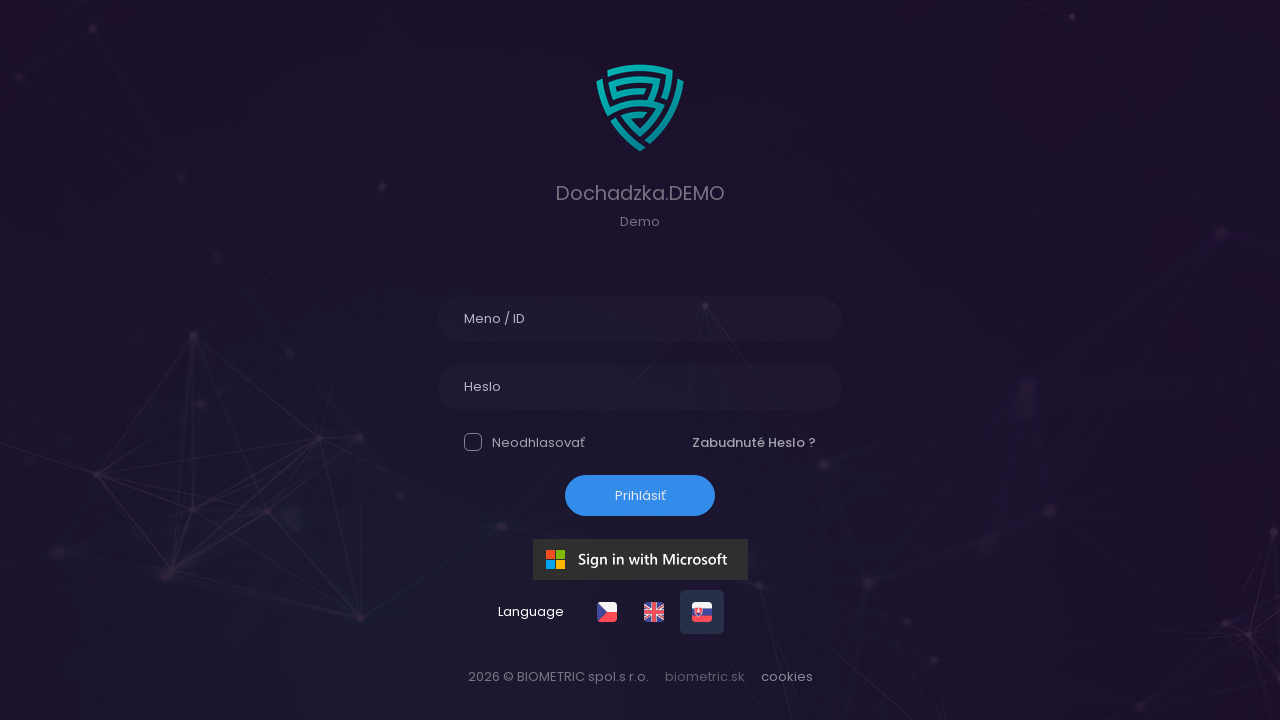

Verified Slovak password placeholder text
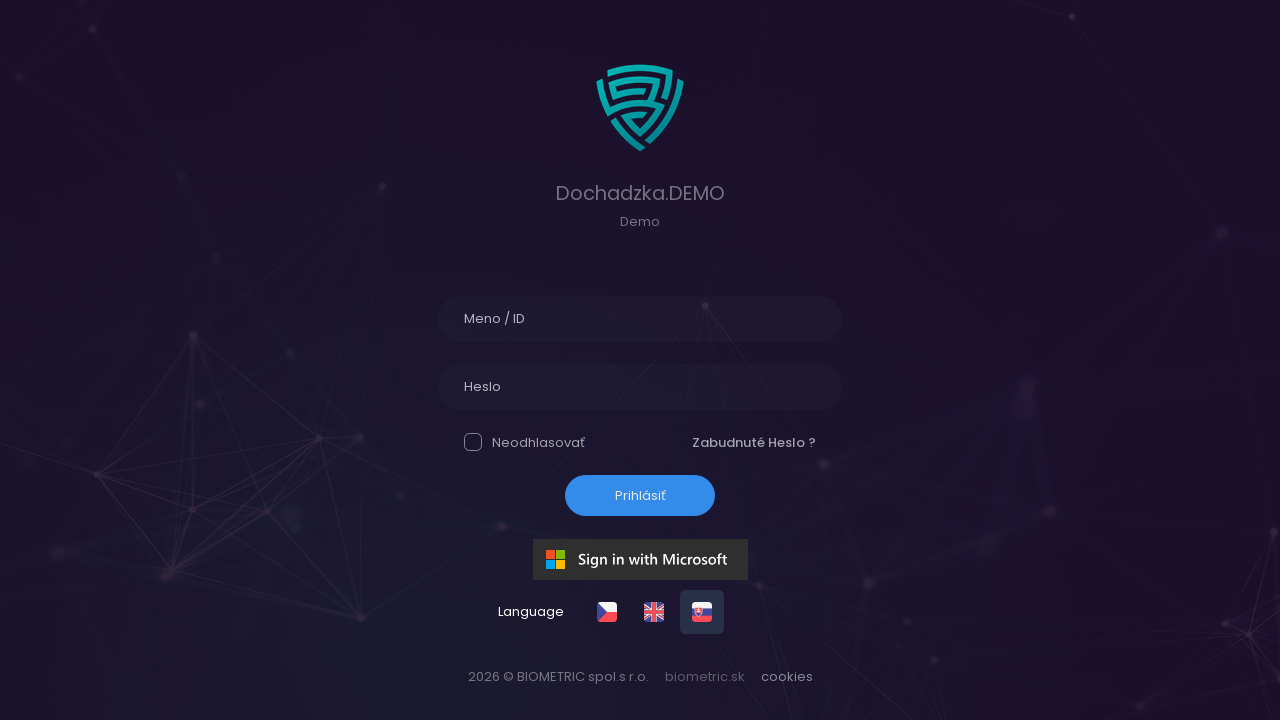

Verified Slovak checkbox label text
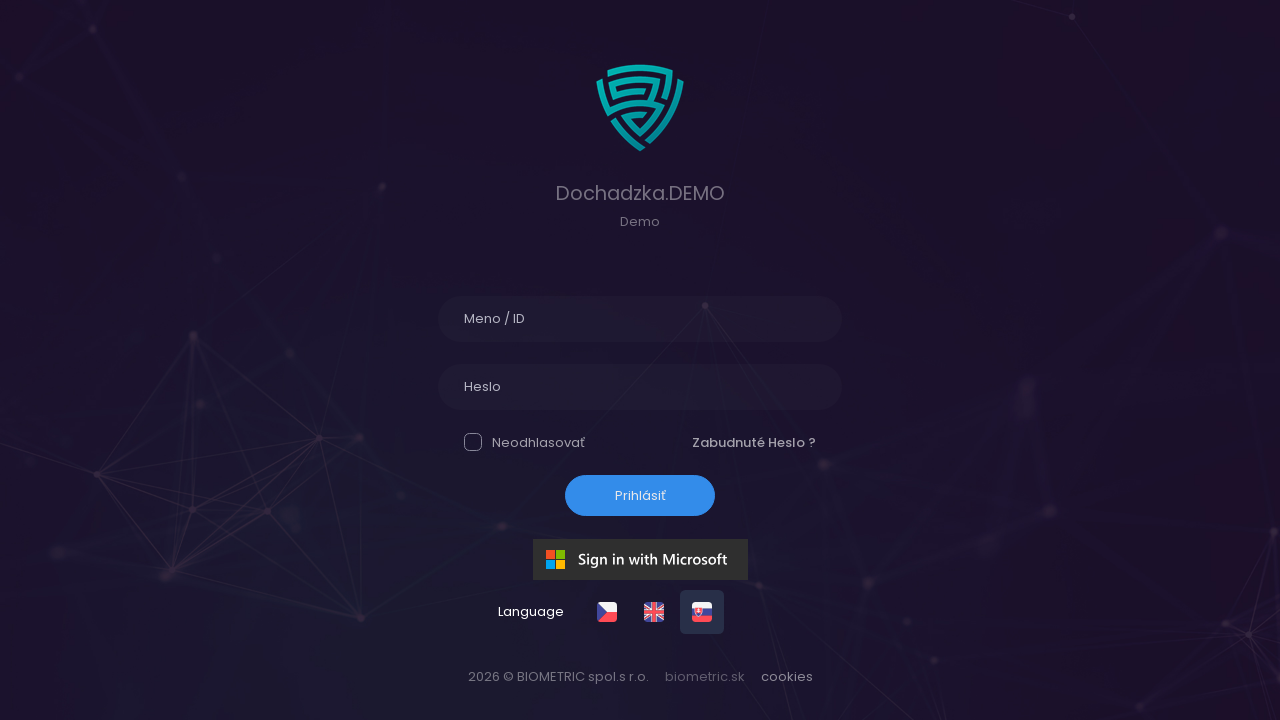

Verified Slovak forget password link text
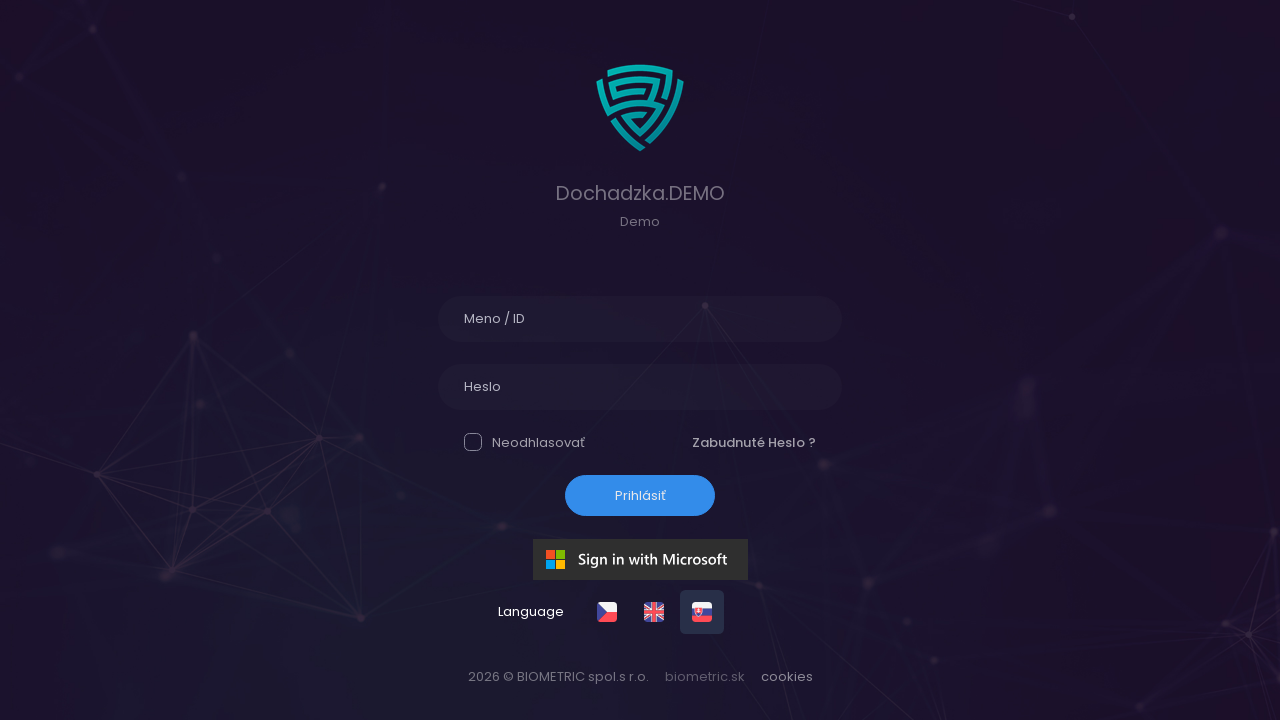

Verified Slovak submit button text
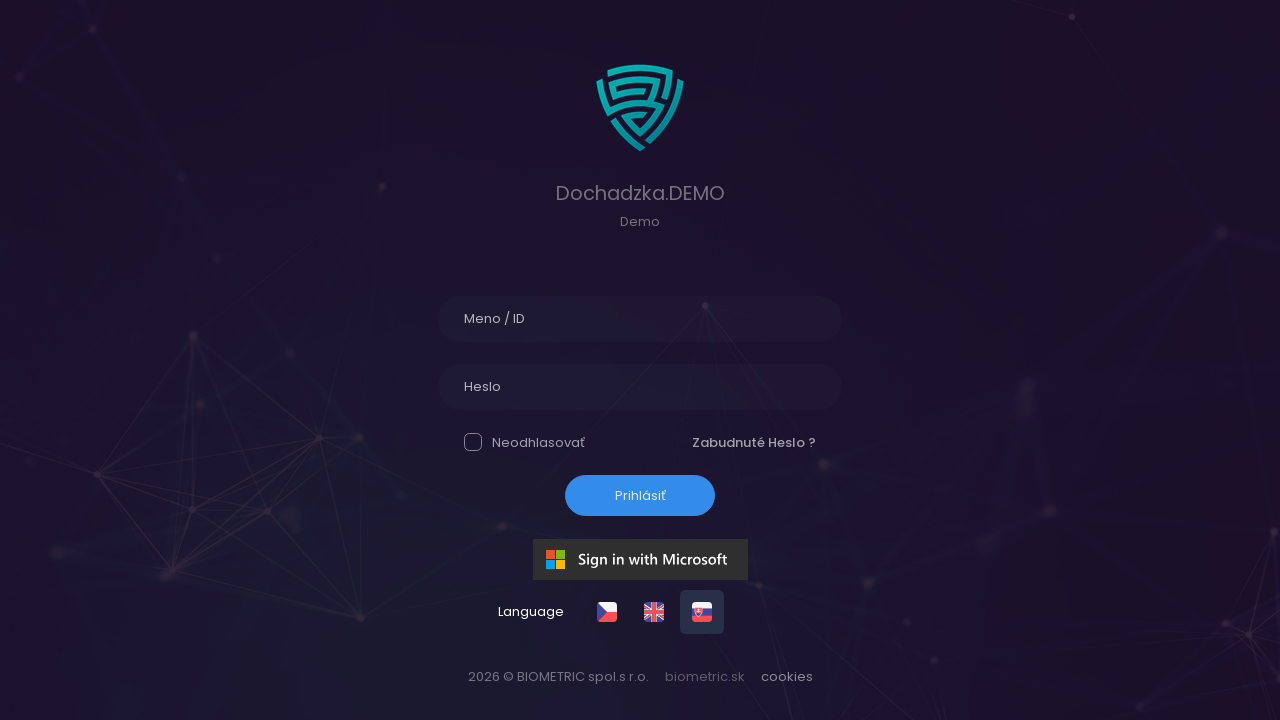

Verified Slovak page title
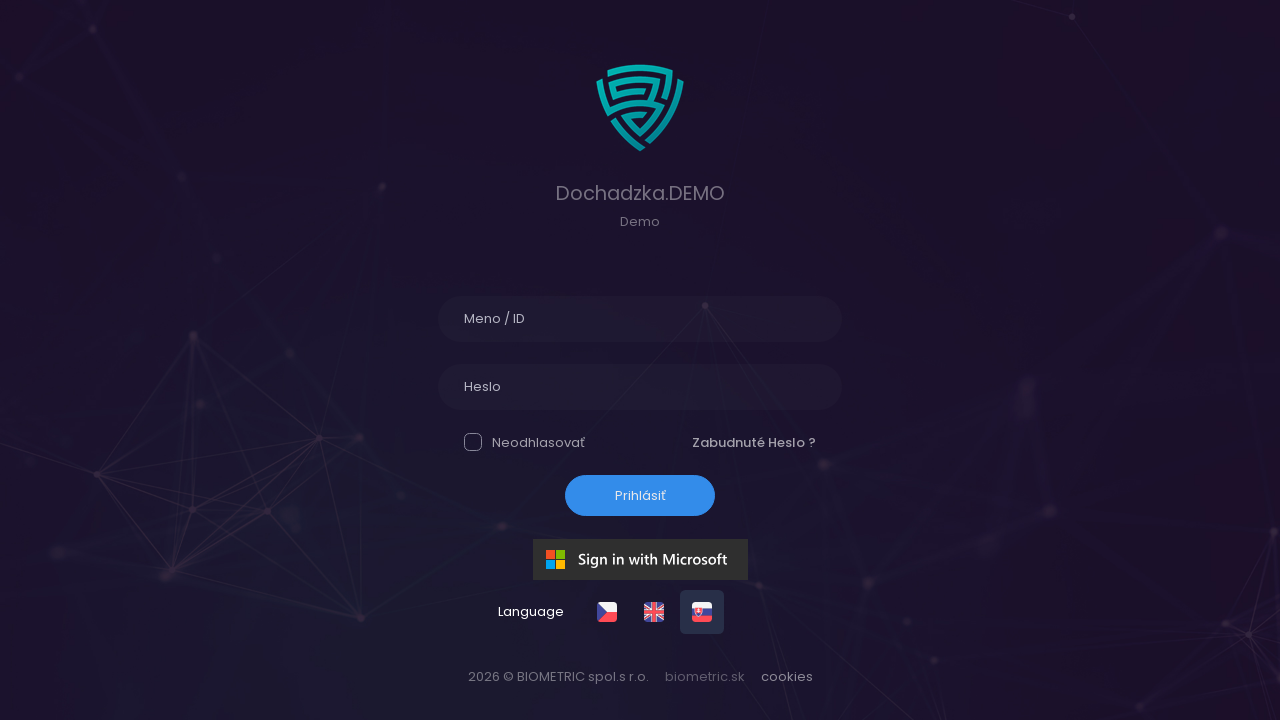

Reloaded page to verify Slovak language persistence
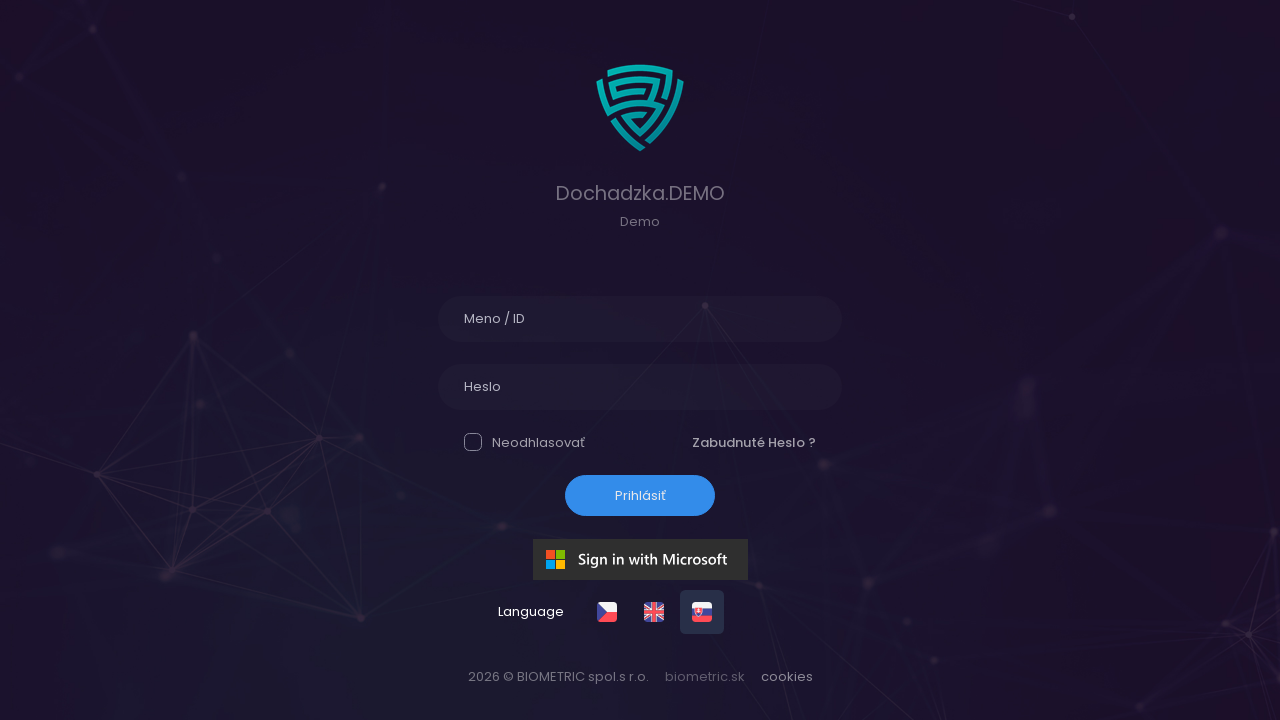

Username field loaded after page refresh
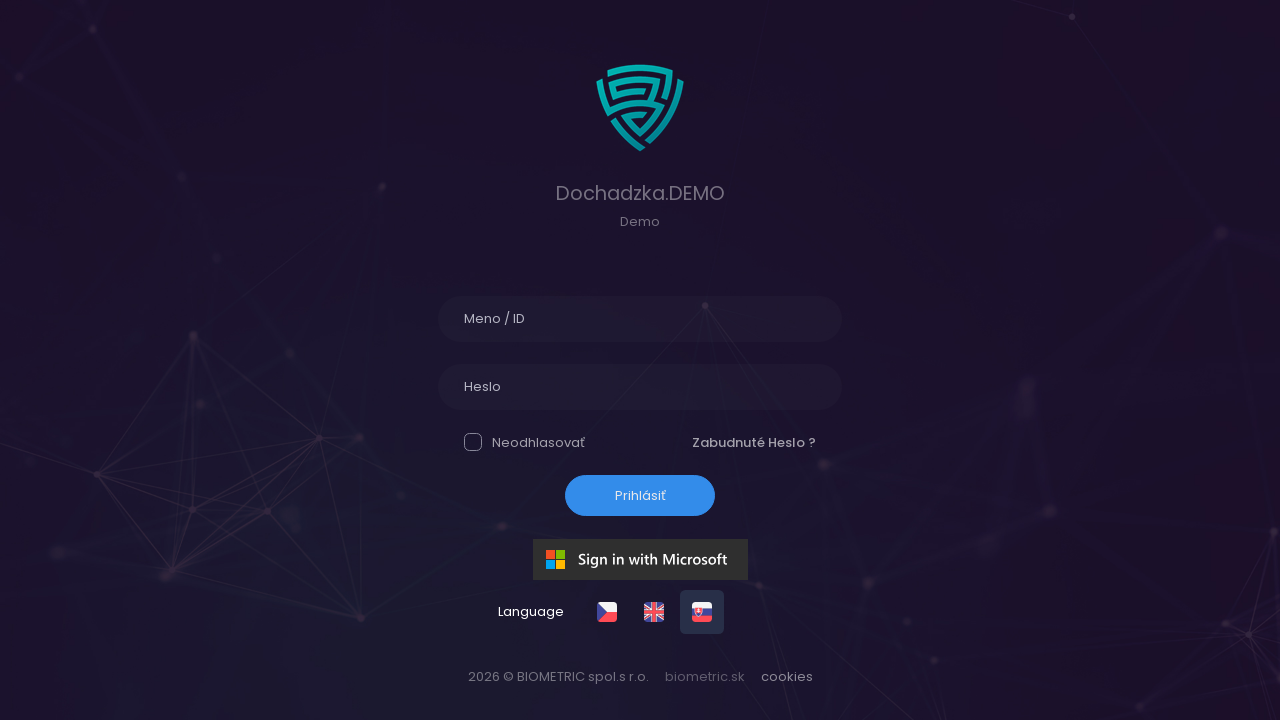

Verified Slovak page title persists after refresh
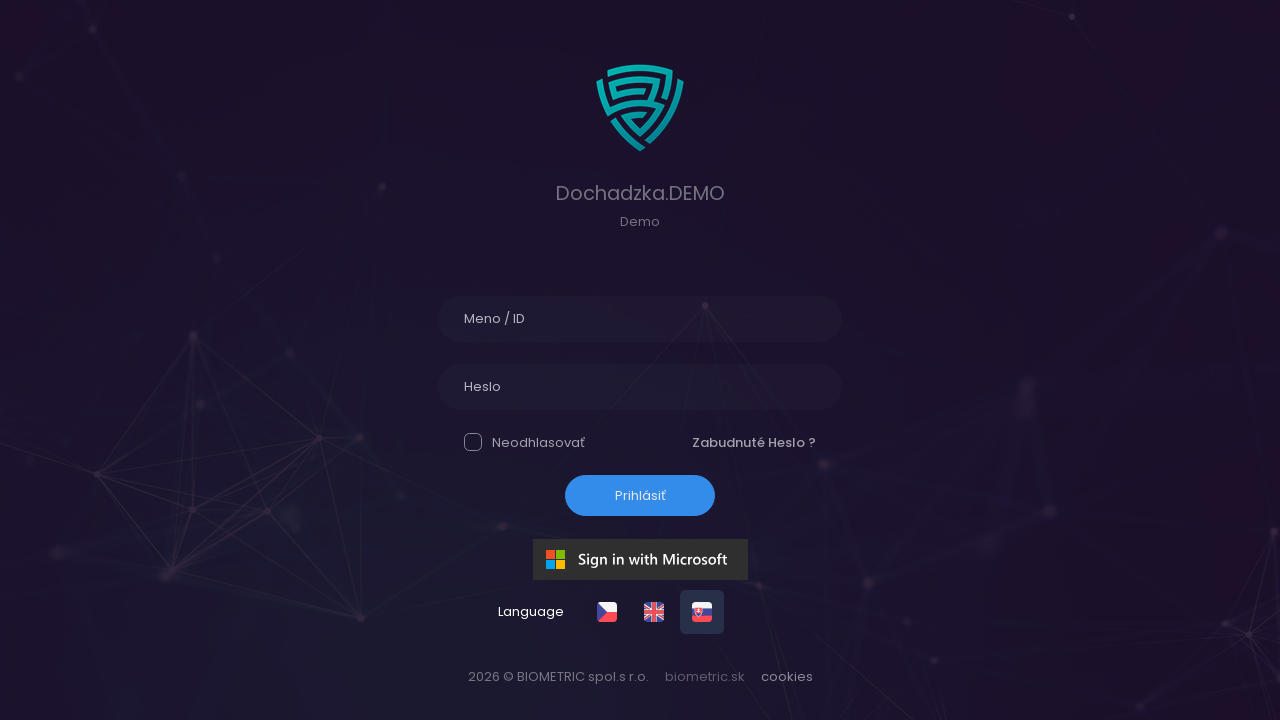

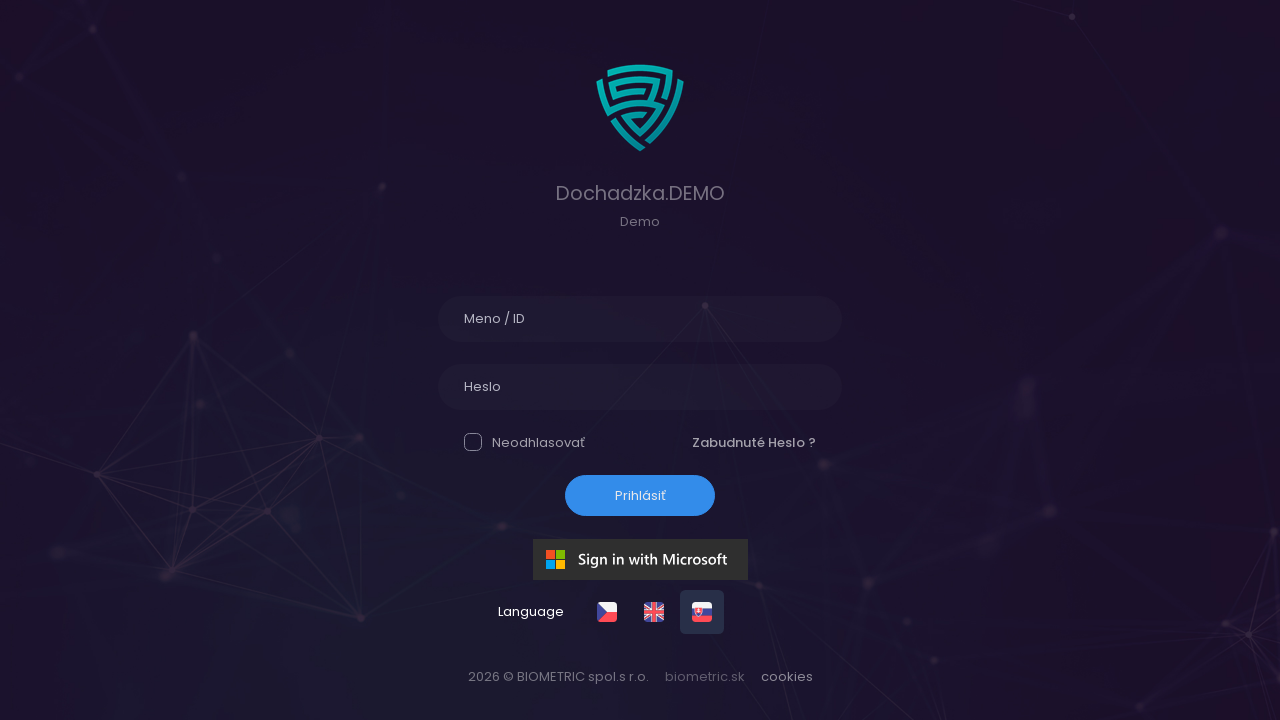